Tests browser zoom functionality by resetting zoom to default level using keyboard shortcut and then setting zoom to 50% using JavaScript execution.

Starting URL: https://www.softwaretestingmaterial.com

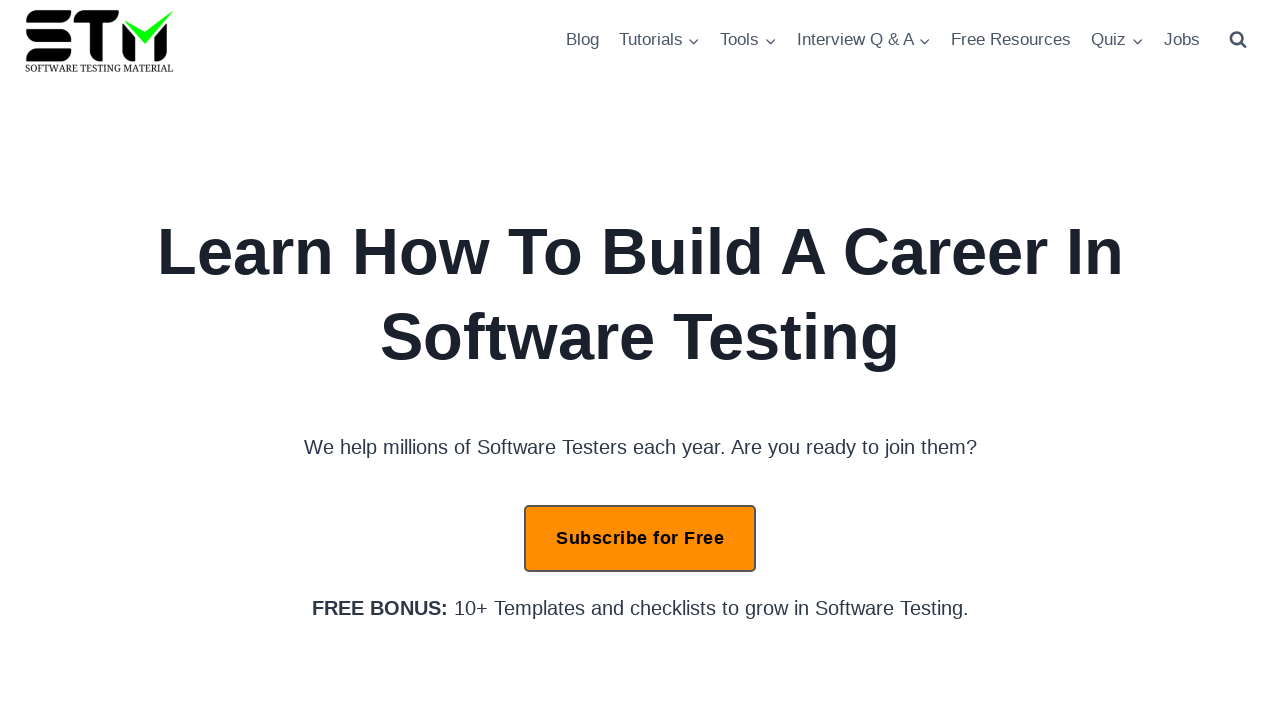

Page loaded - DOM content ready
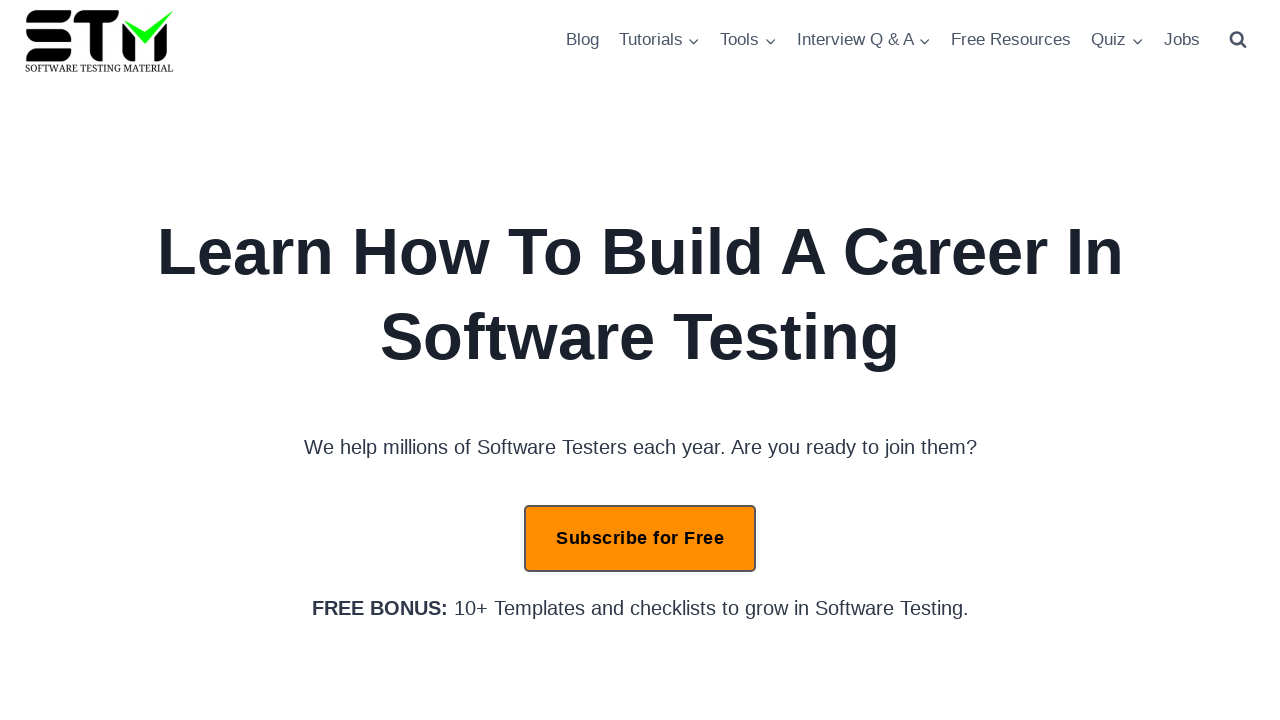

Reset browser zoom to default level (100%) using Ctrl+0 keyboard shortcut
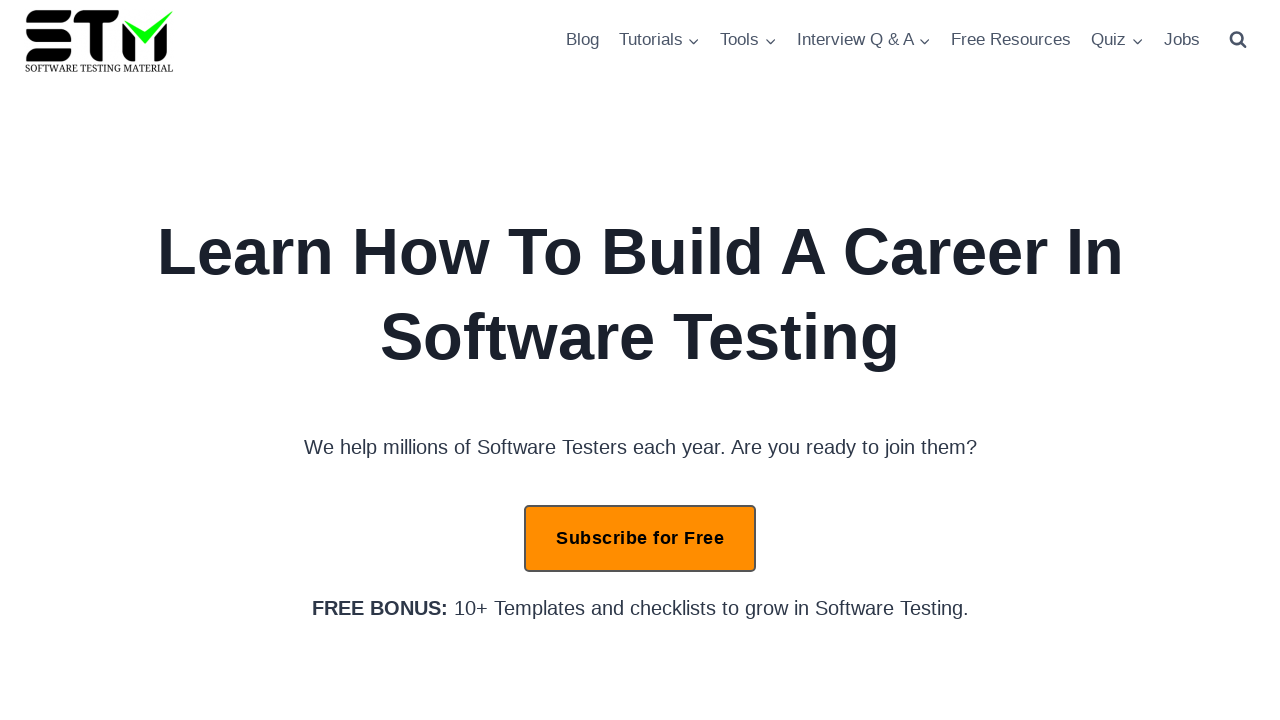

Set zoom level to 50% using JavaScript execution
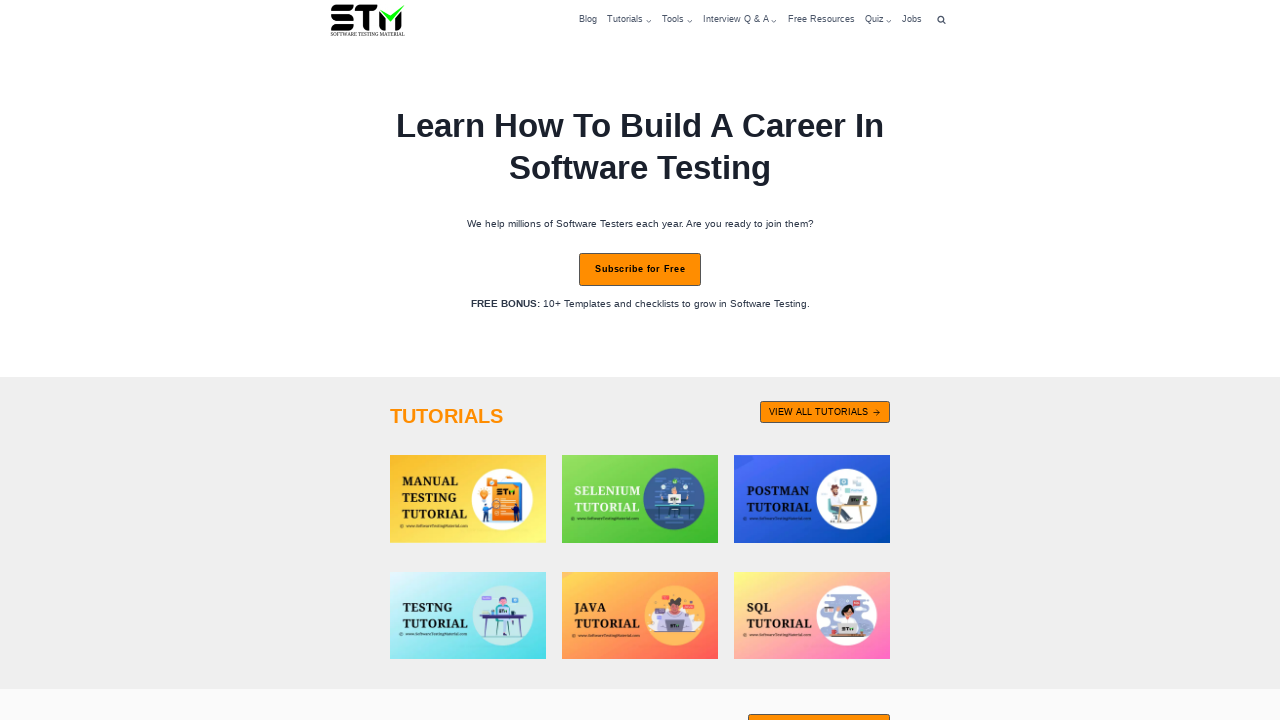

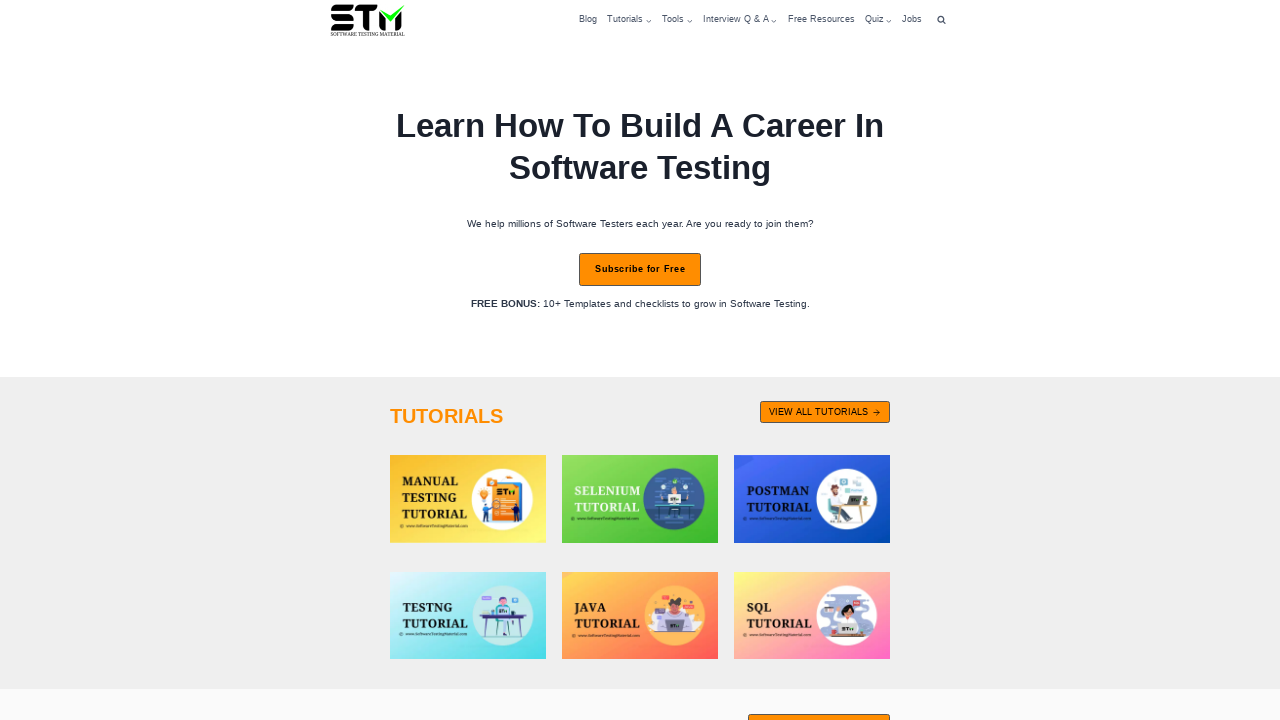